Tests GitHub search functionality by clicking on the search input, entering a search query for "python", and submitting the search to view results.

Starting URL: https://github.com

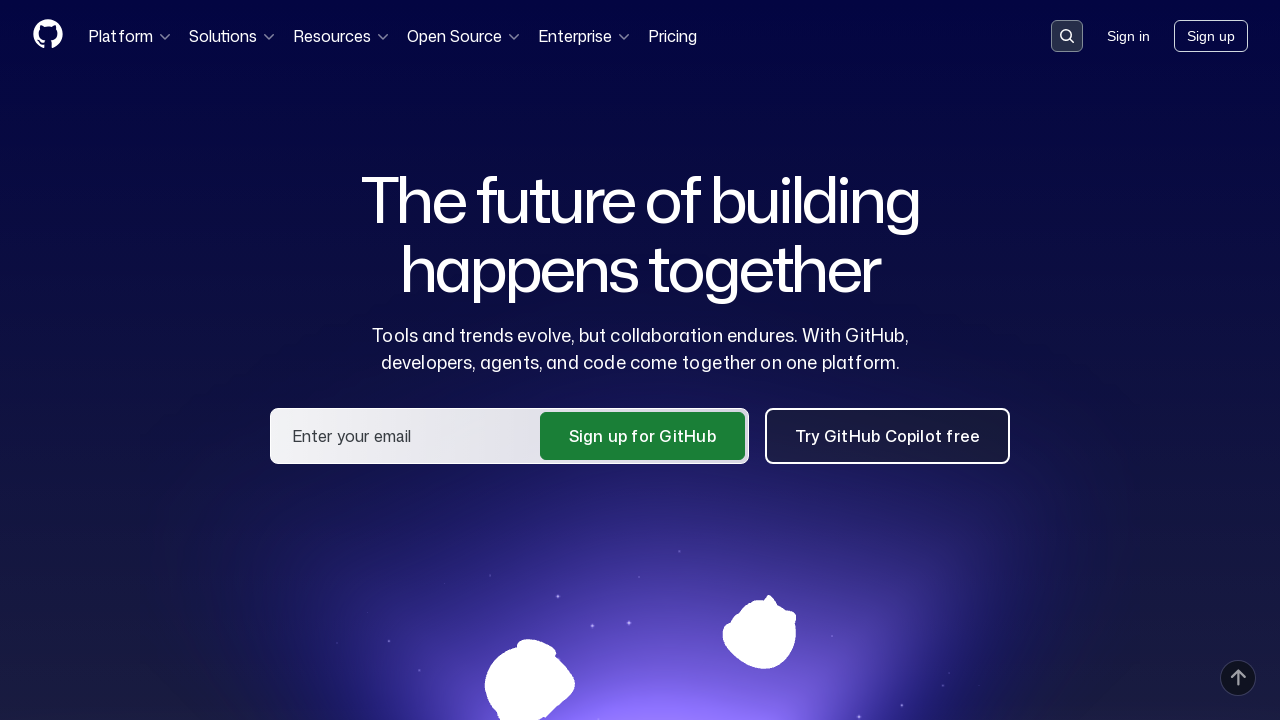

Clicked GitHub search input button to open search dialog at (1067, 36) on [data-target='qbsearch-input.inputButton']
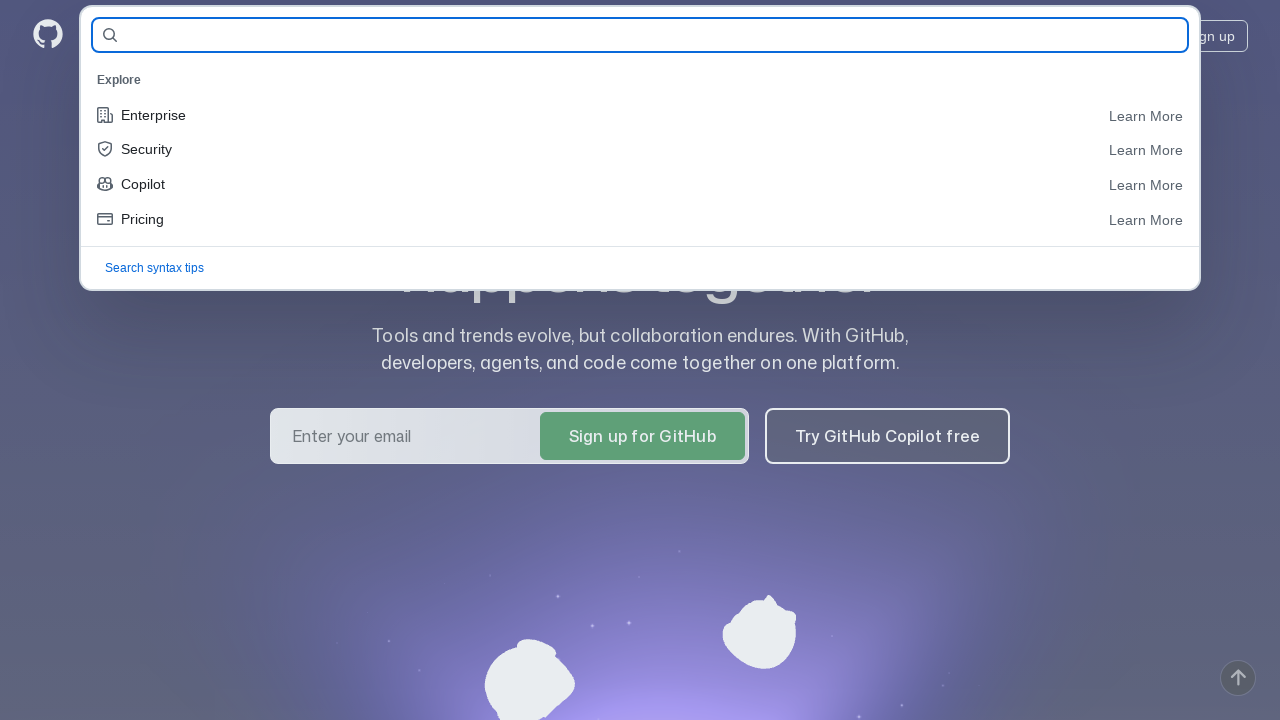

Search modal appeared and search input became available
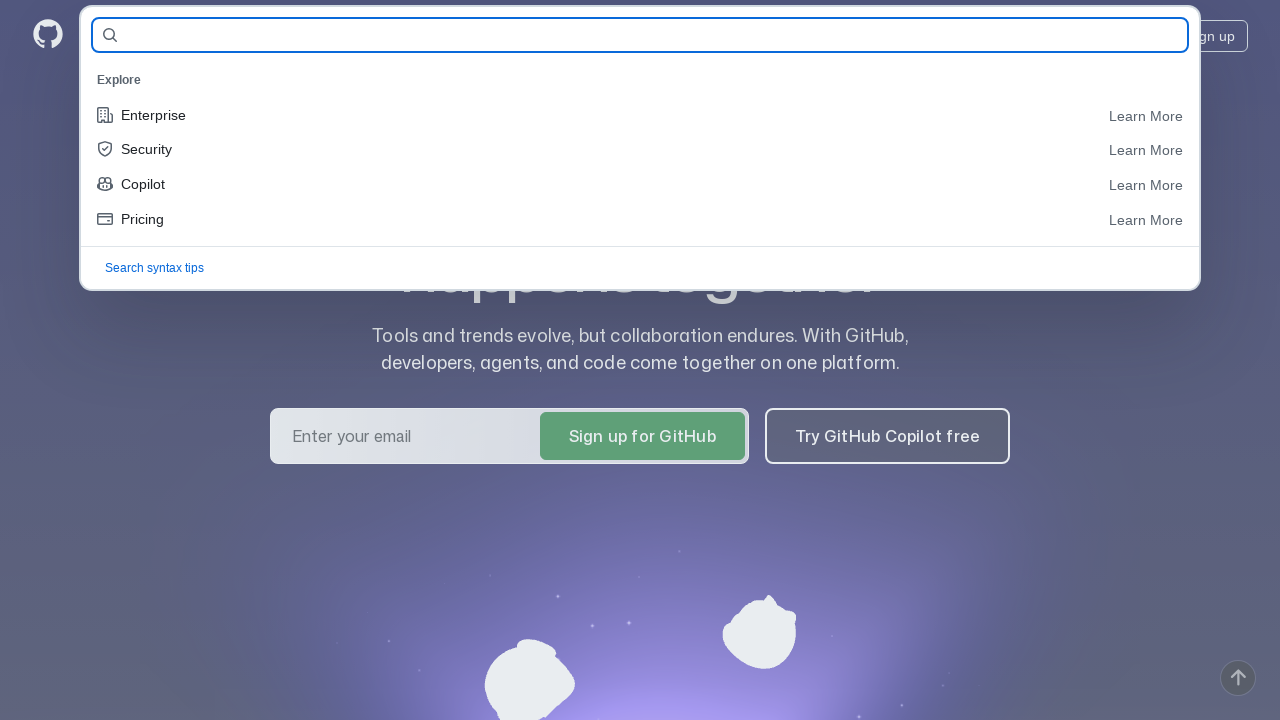

Entered 'python' search query in the search field on [name='query-builder-test']
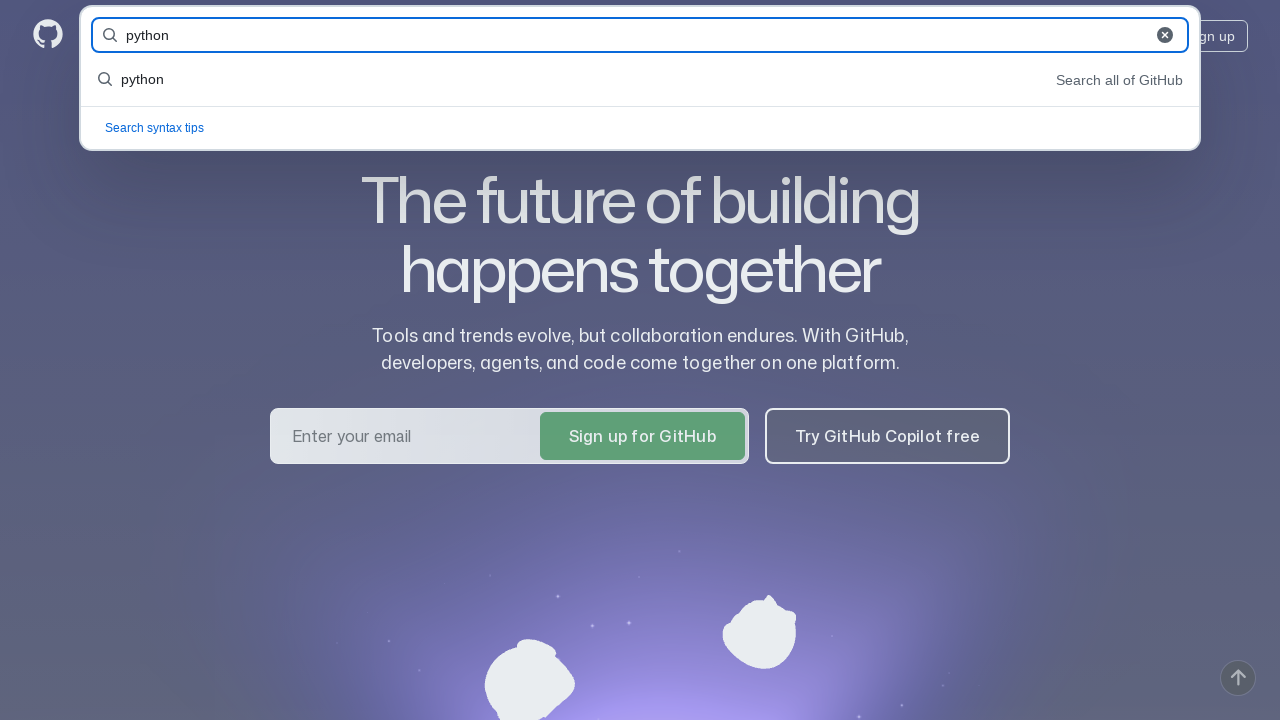

Pressed Enter to submit the search query
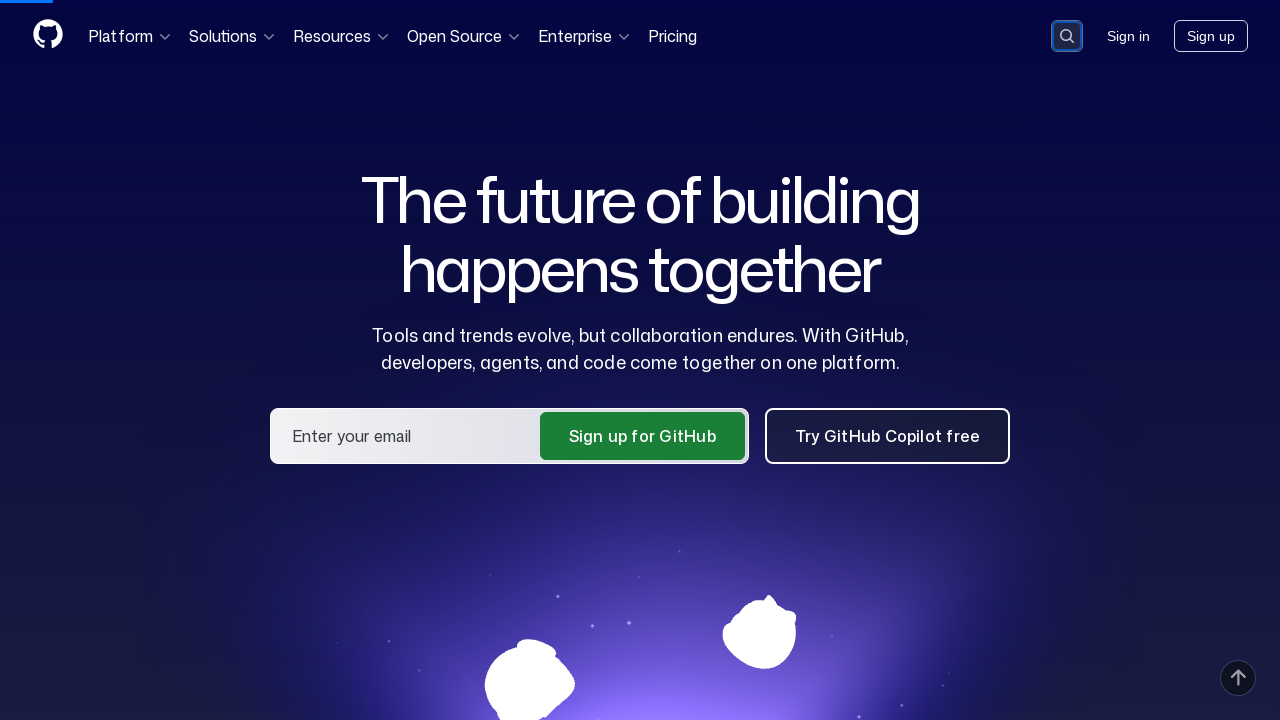

Search results loaded successfully
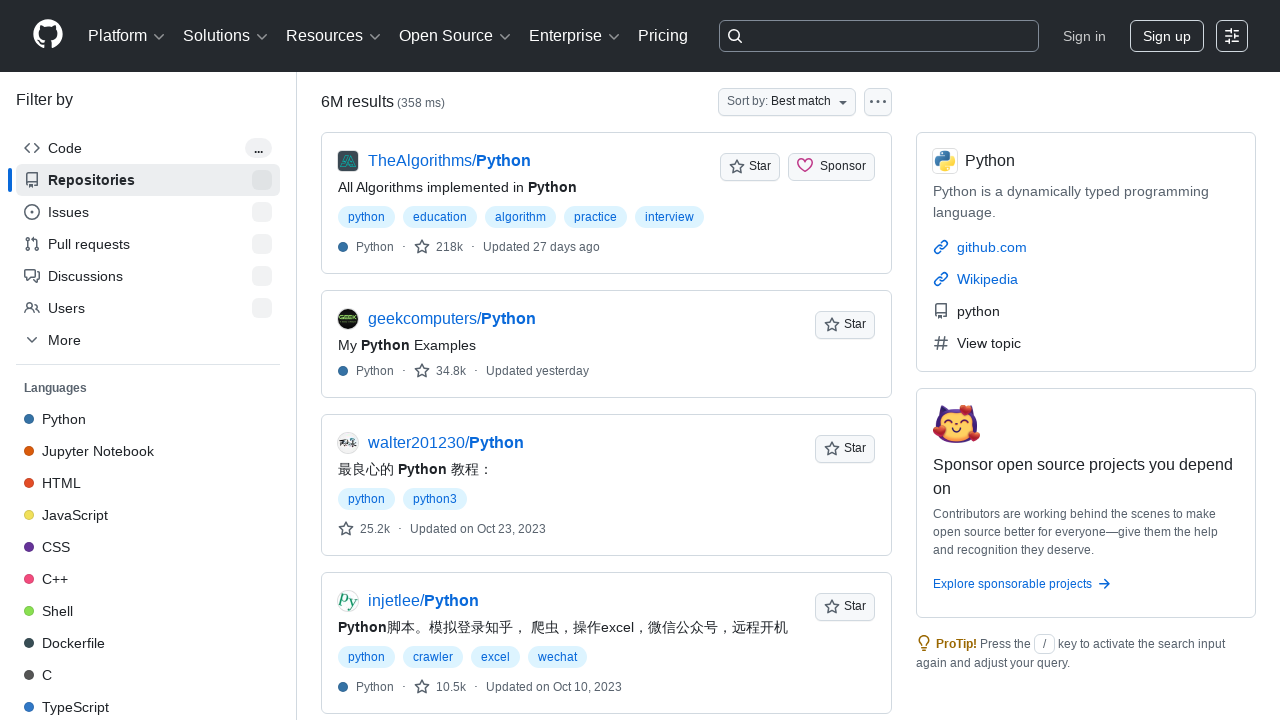

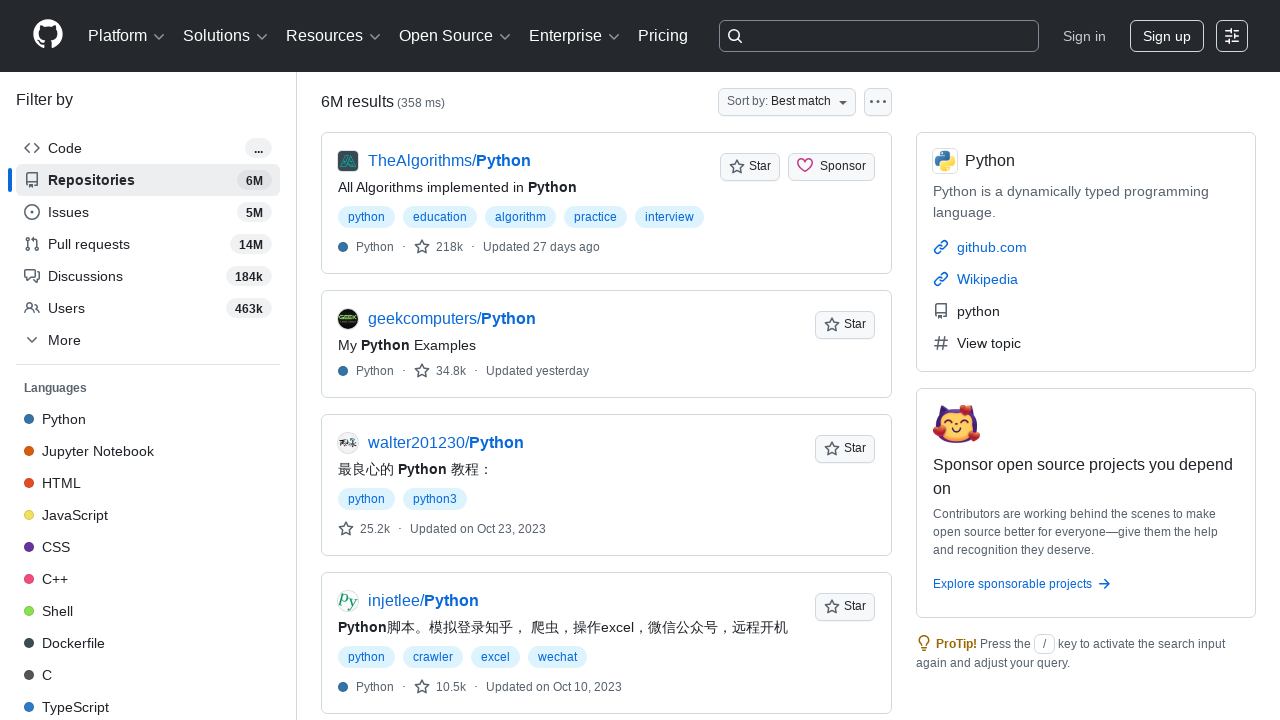